Tests that two draggable columns (column-a and column-b) are positioned at the same vertical Y-coordinate on the drag and drop demo page.

Starting URL: http://the-internet.herokuapp.com/drag_and_drop

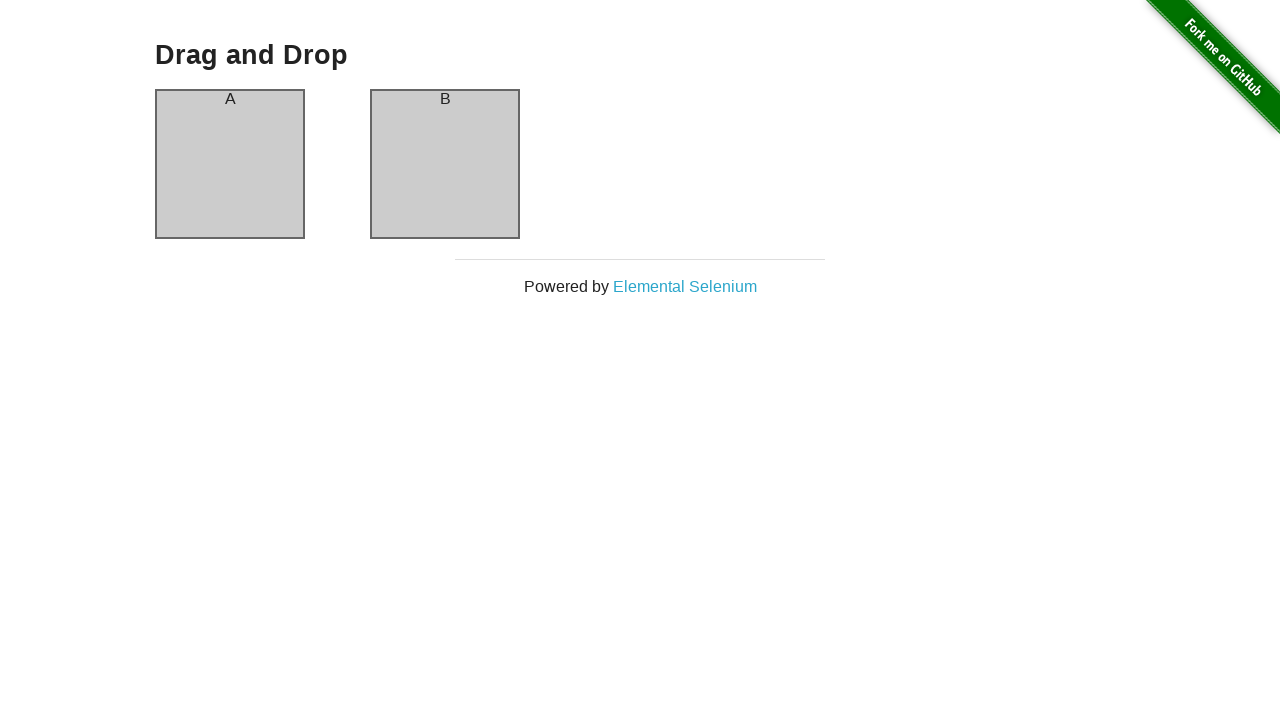

Set viewport size to 1920x1080
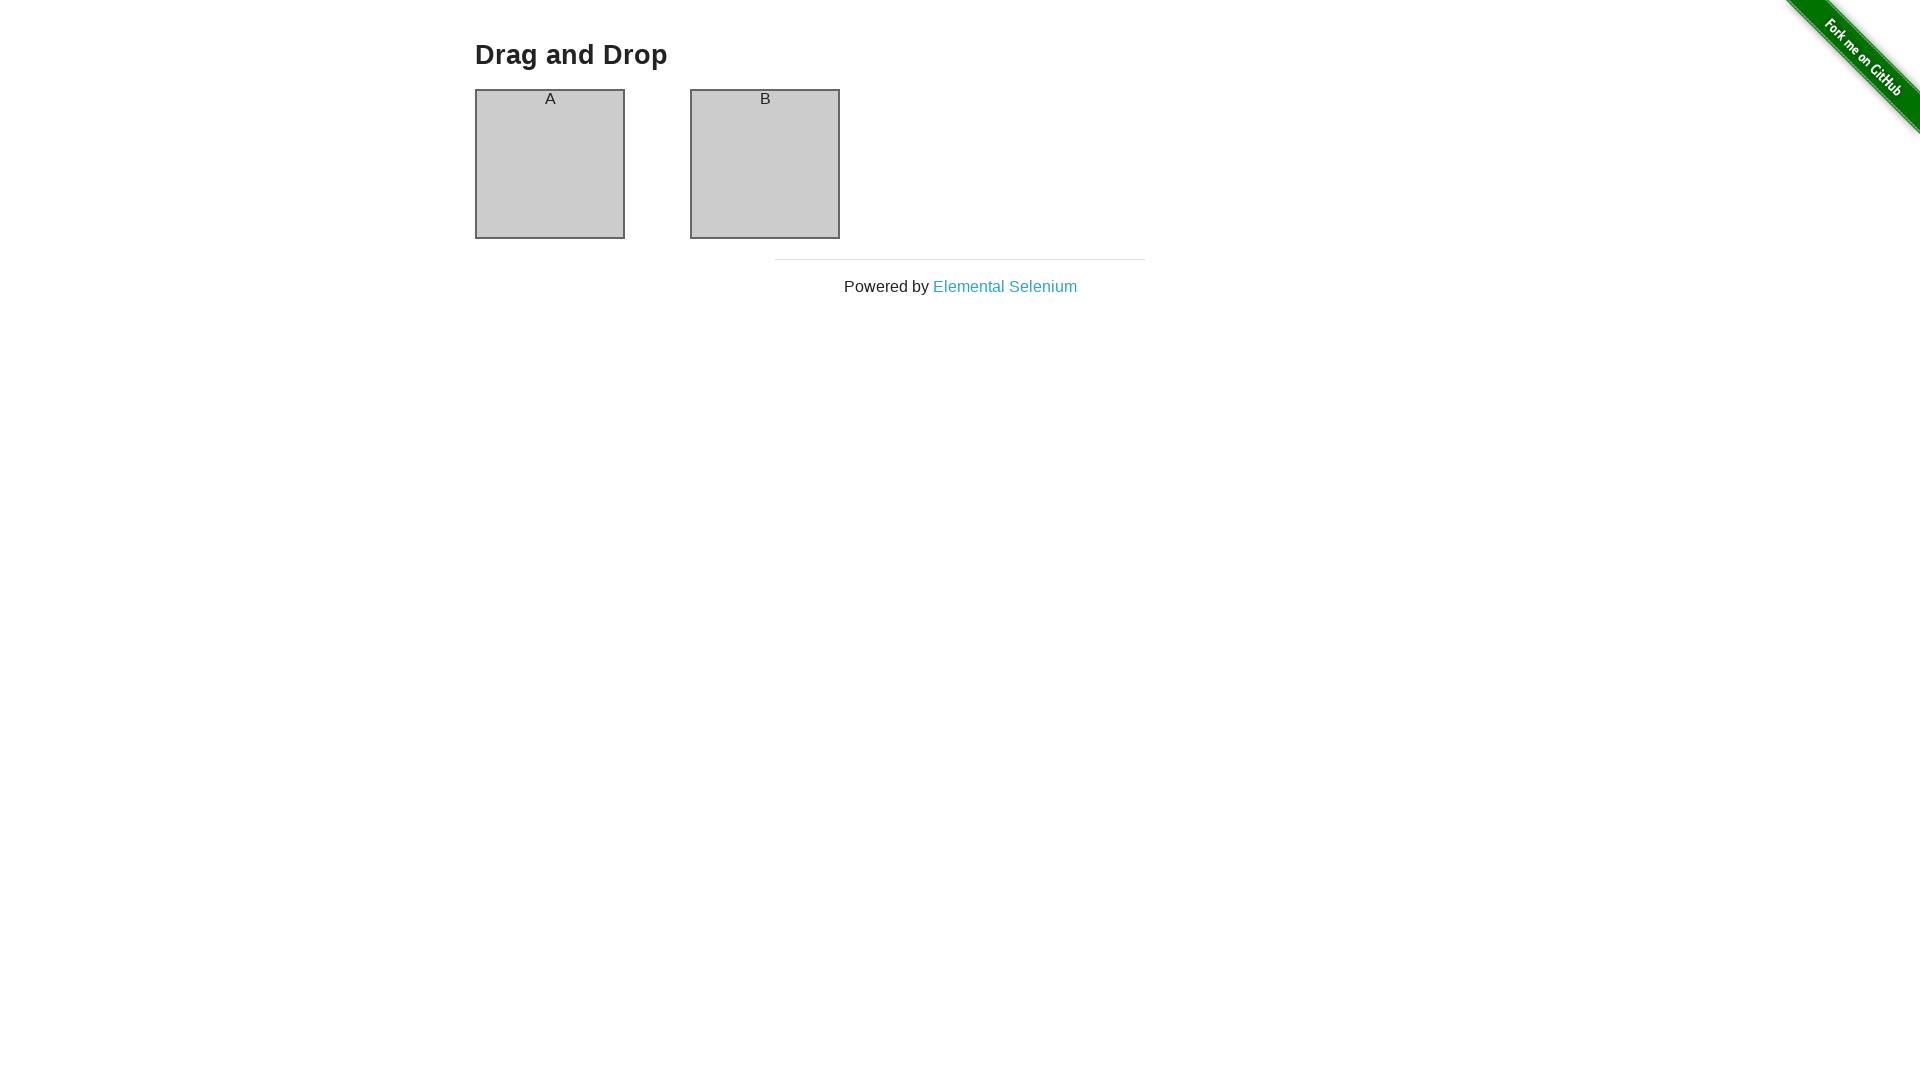

Waited for column-a element to be visible
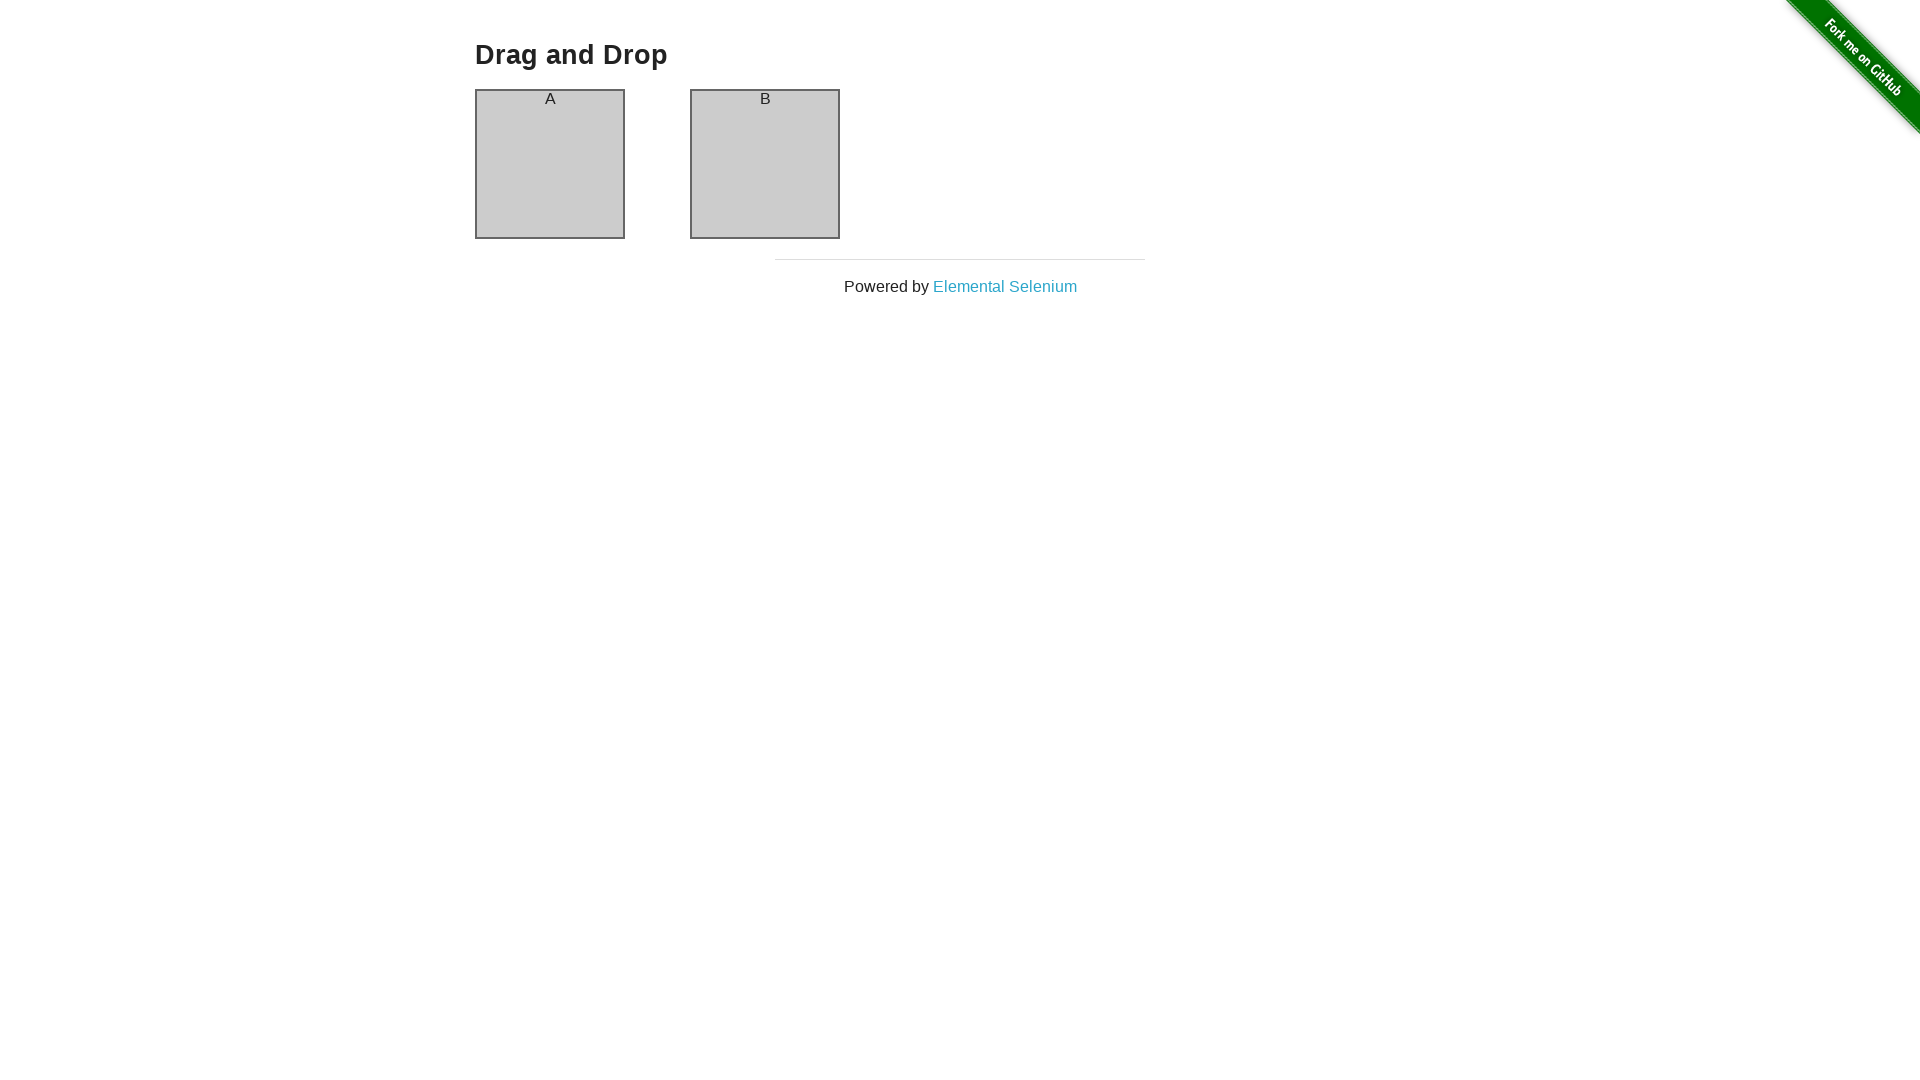

Waited for column-b element to be visible
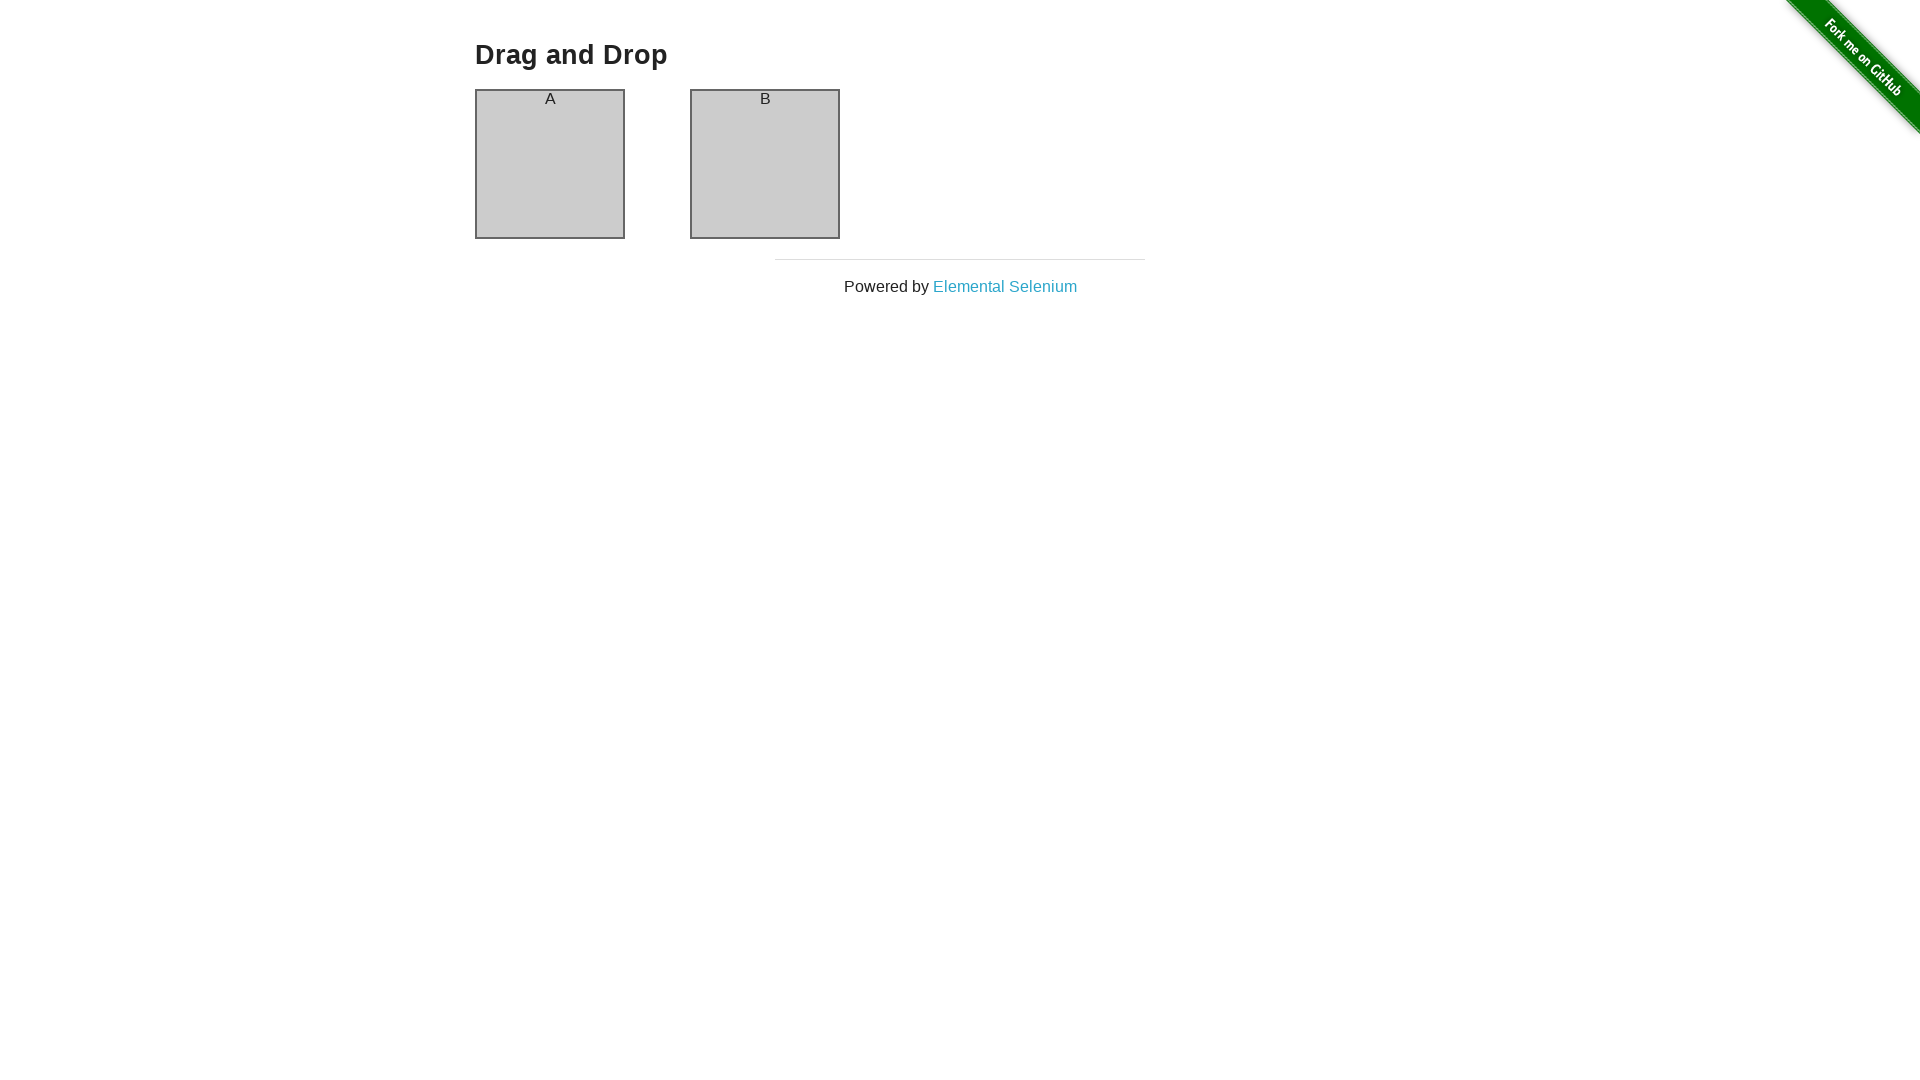

Retrieved bounding box for column-a
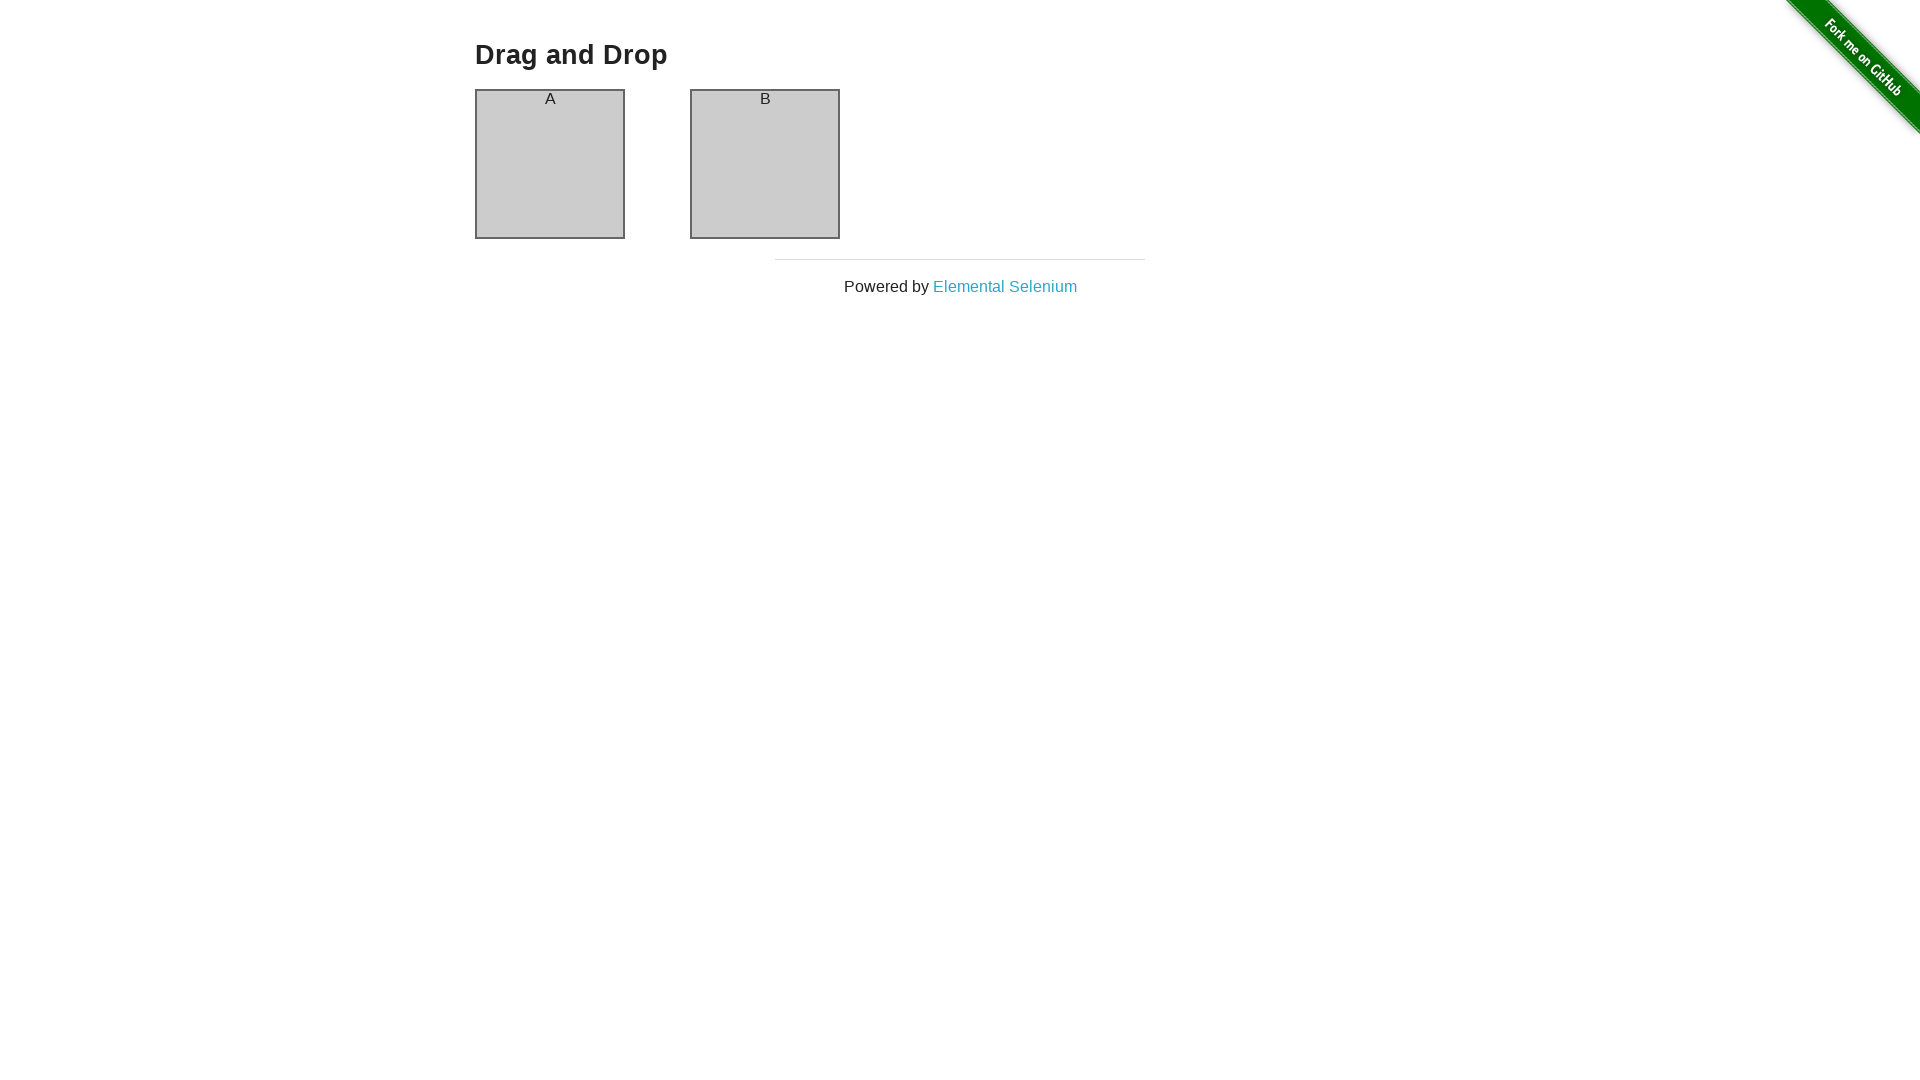

Retrieved bounding box for column-b
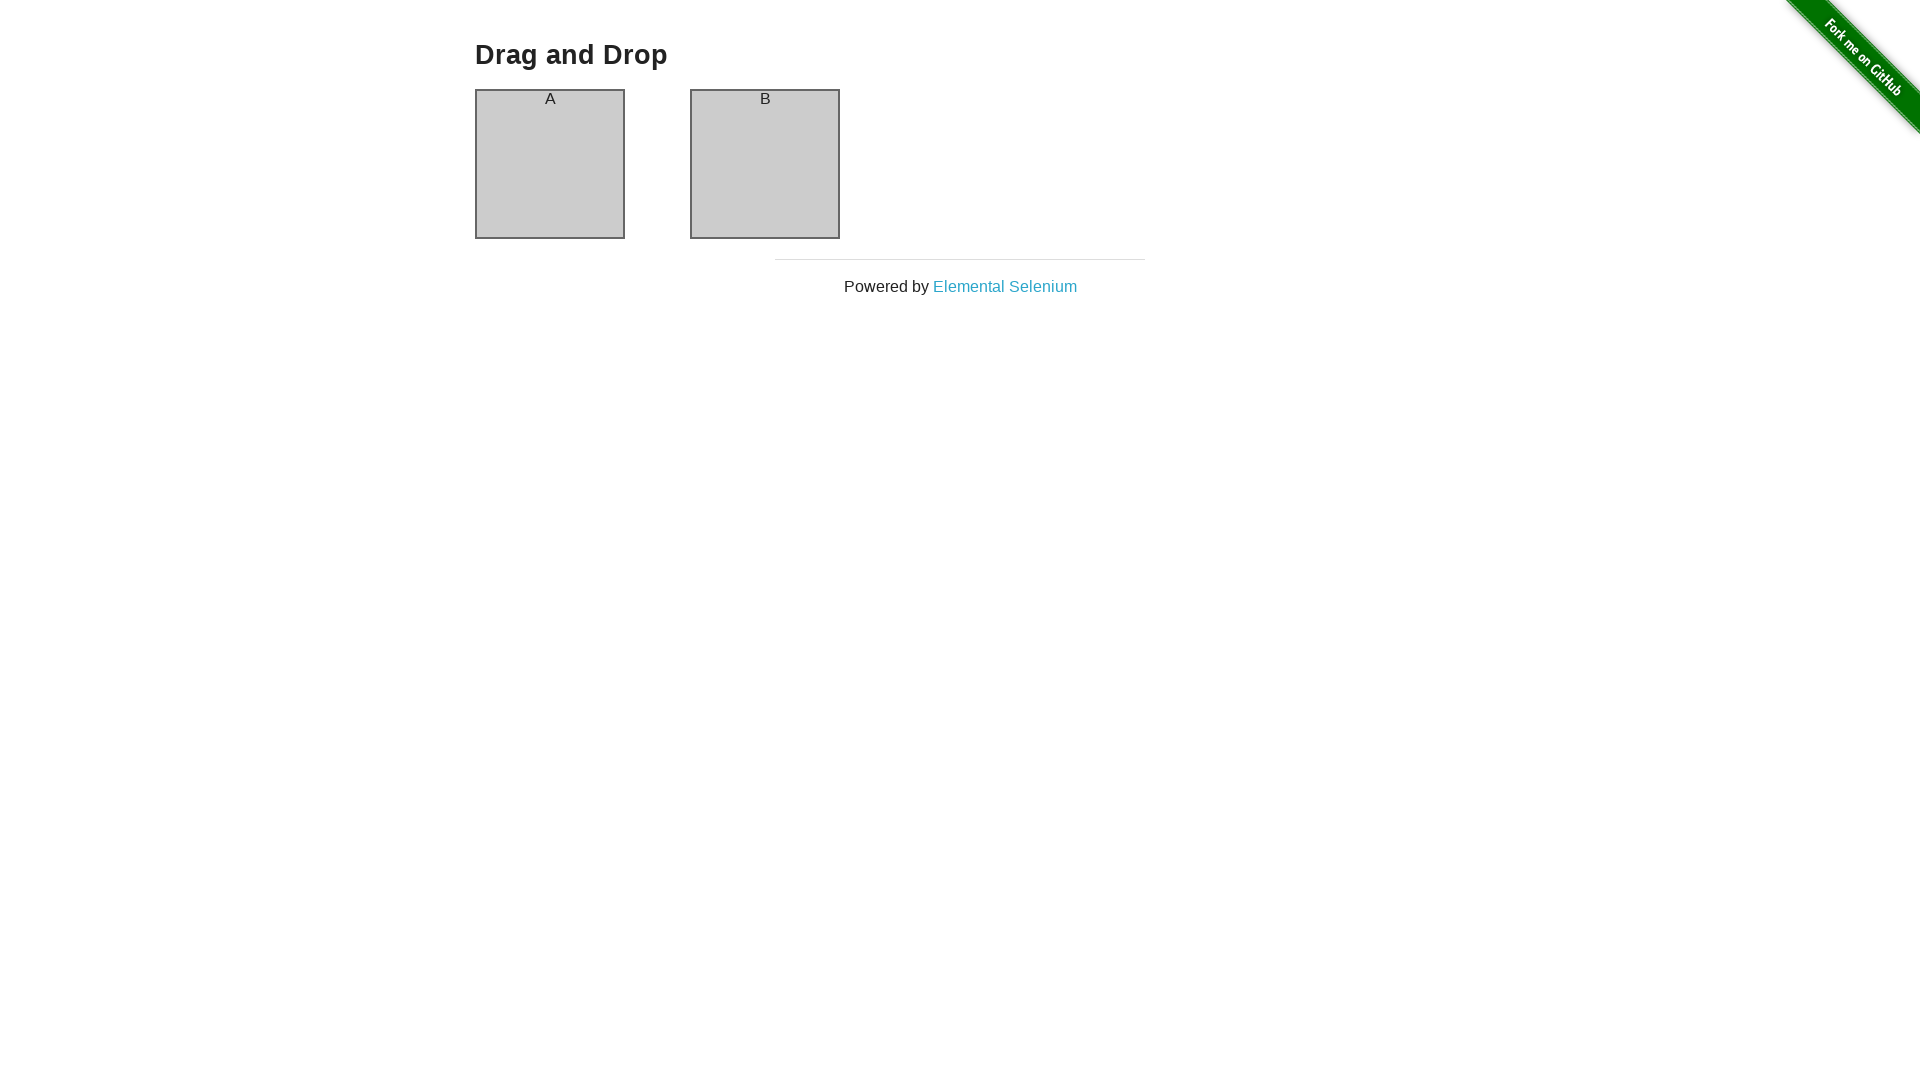

Verified that column-a and column-b have the same Y coordinate (vertical position)
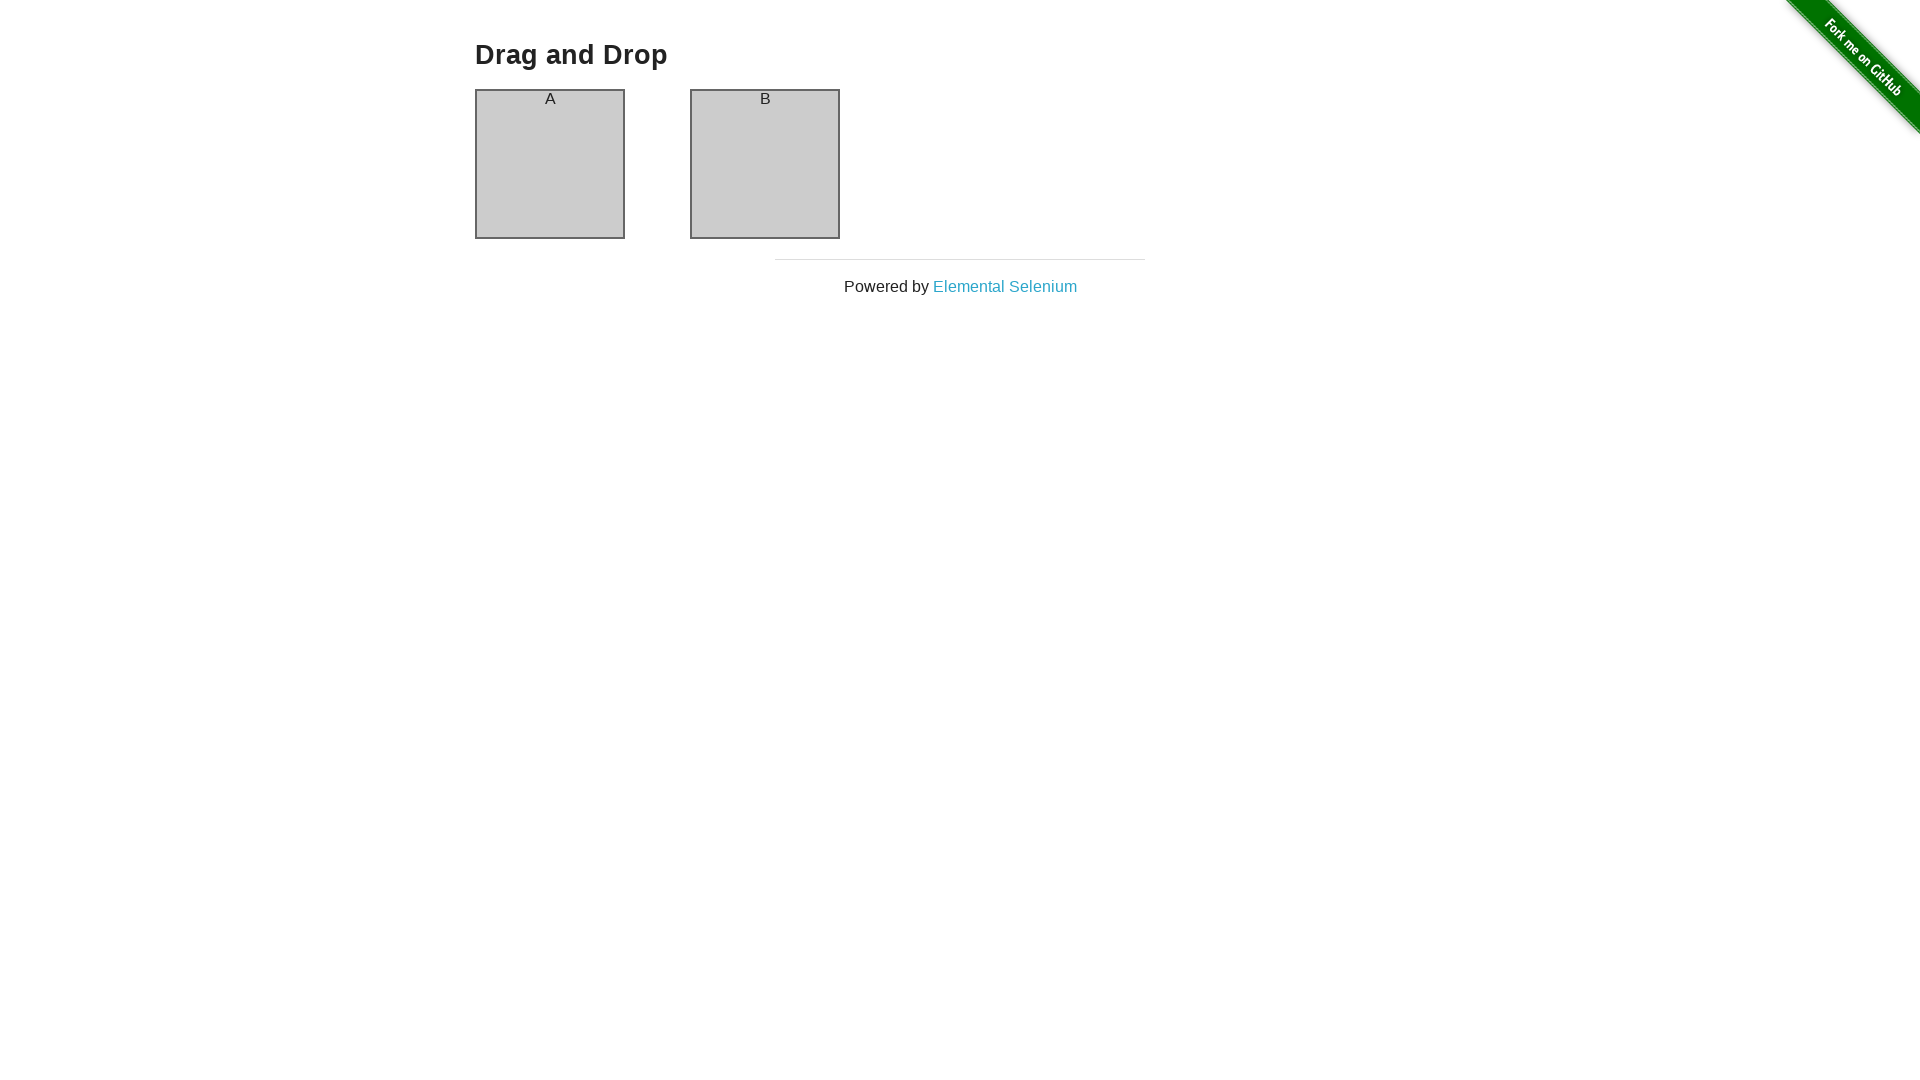

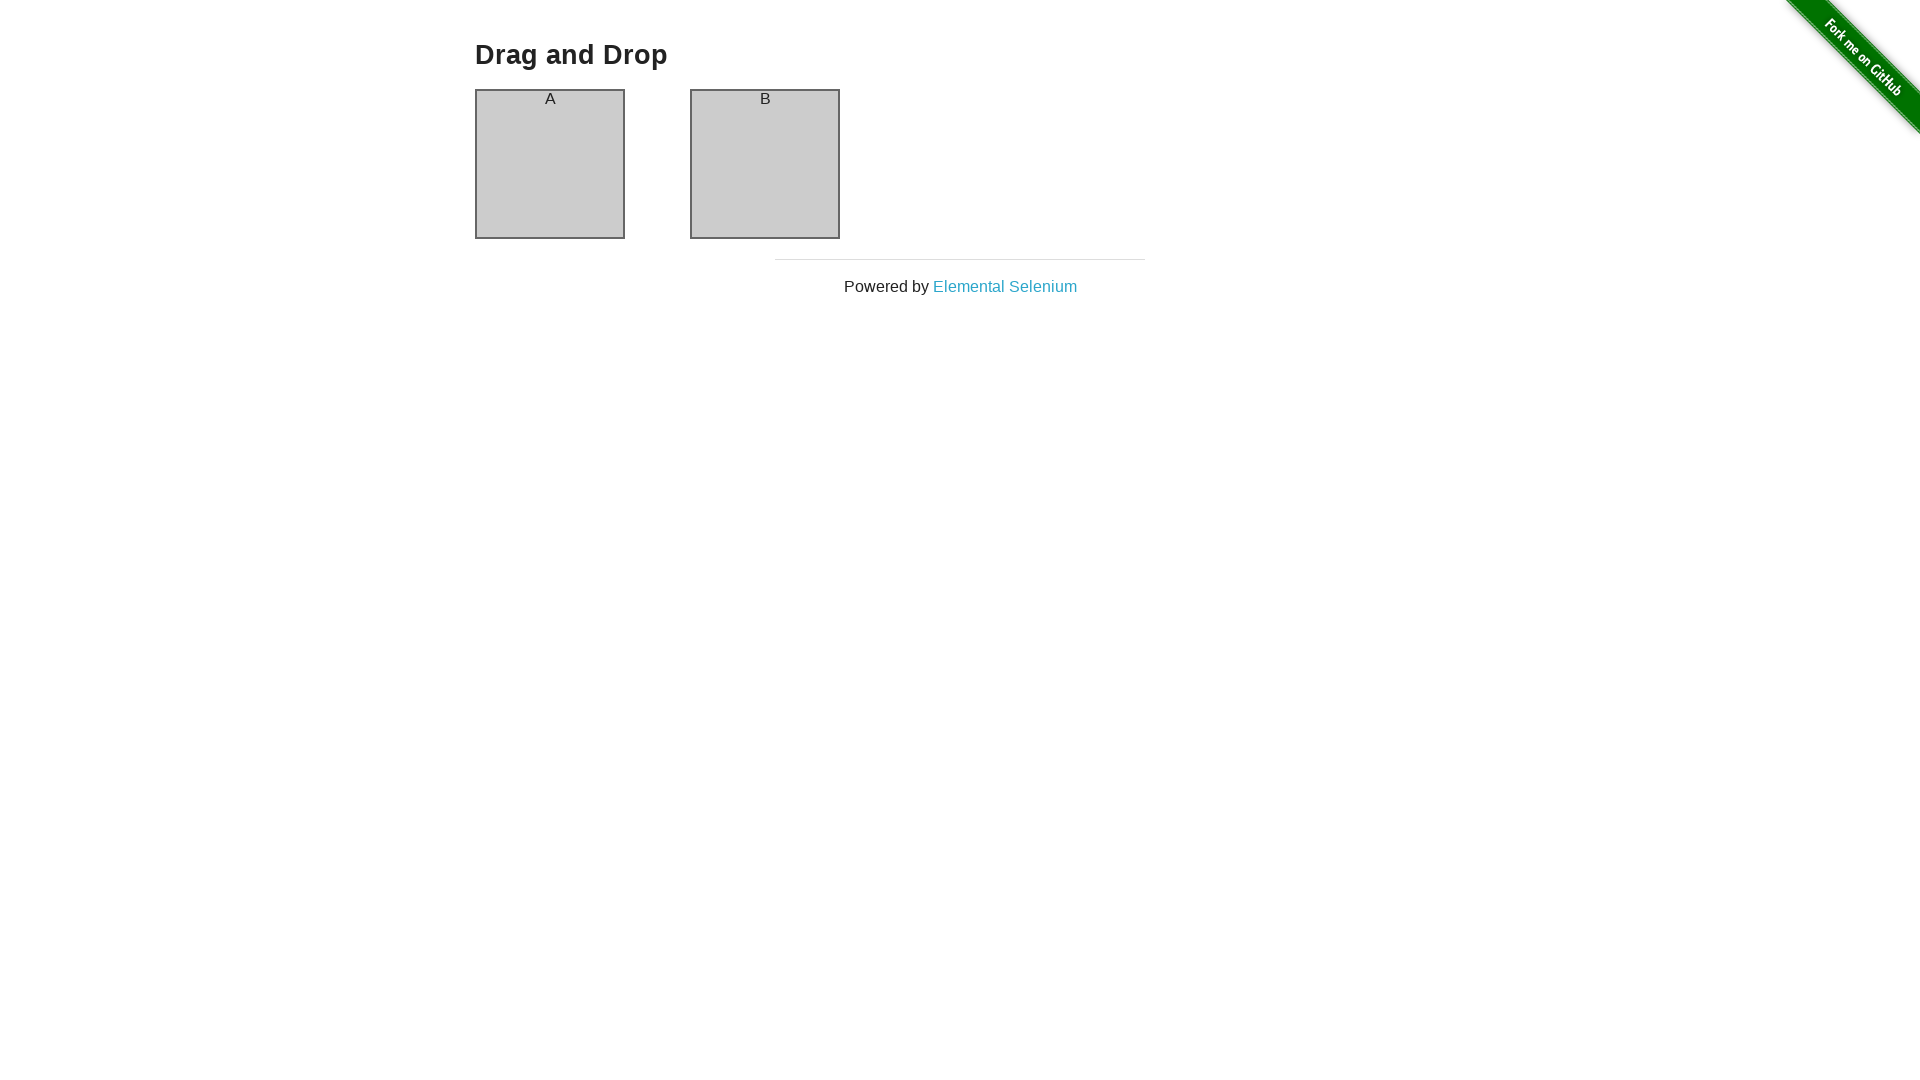